Unit test version that tests python.org search functionality by searching for "pycon" and verifying results are displayed.

Starting URL: http://www.python.org

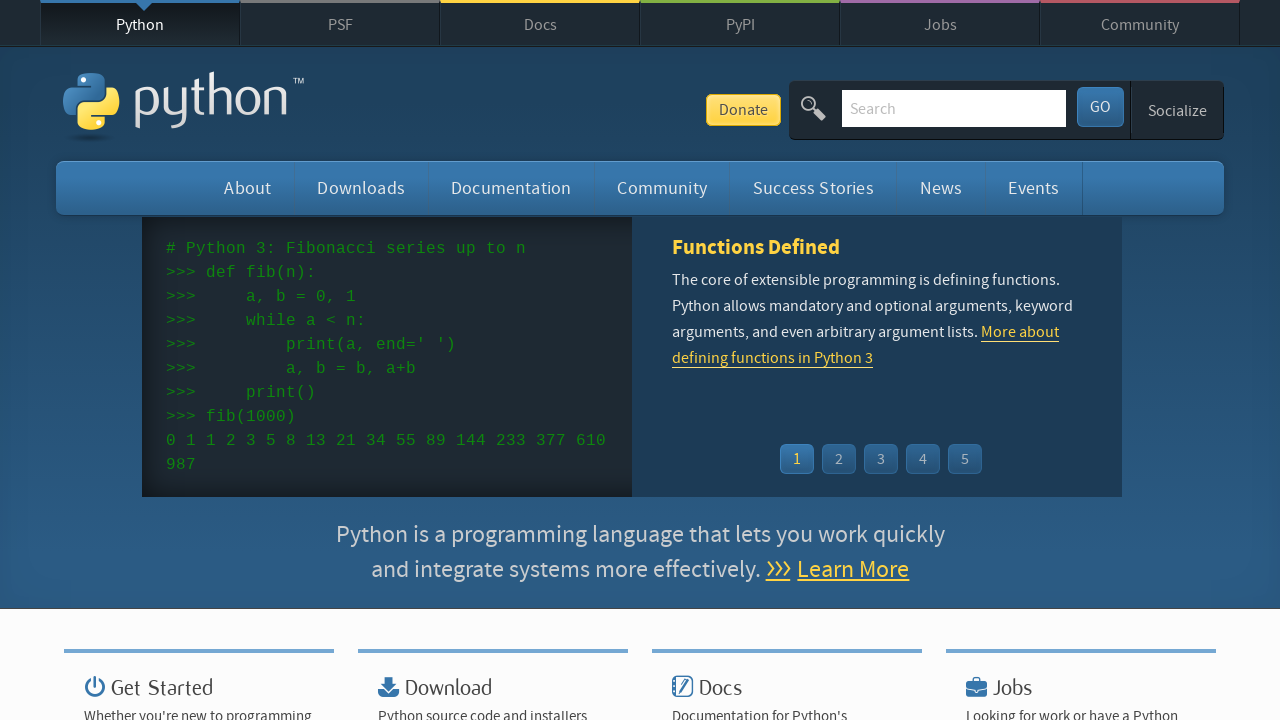

Verified page title contains 'Python'
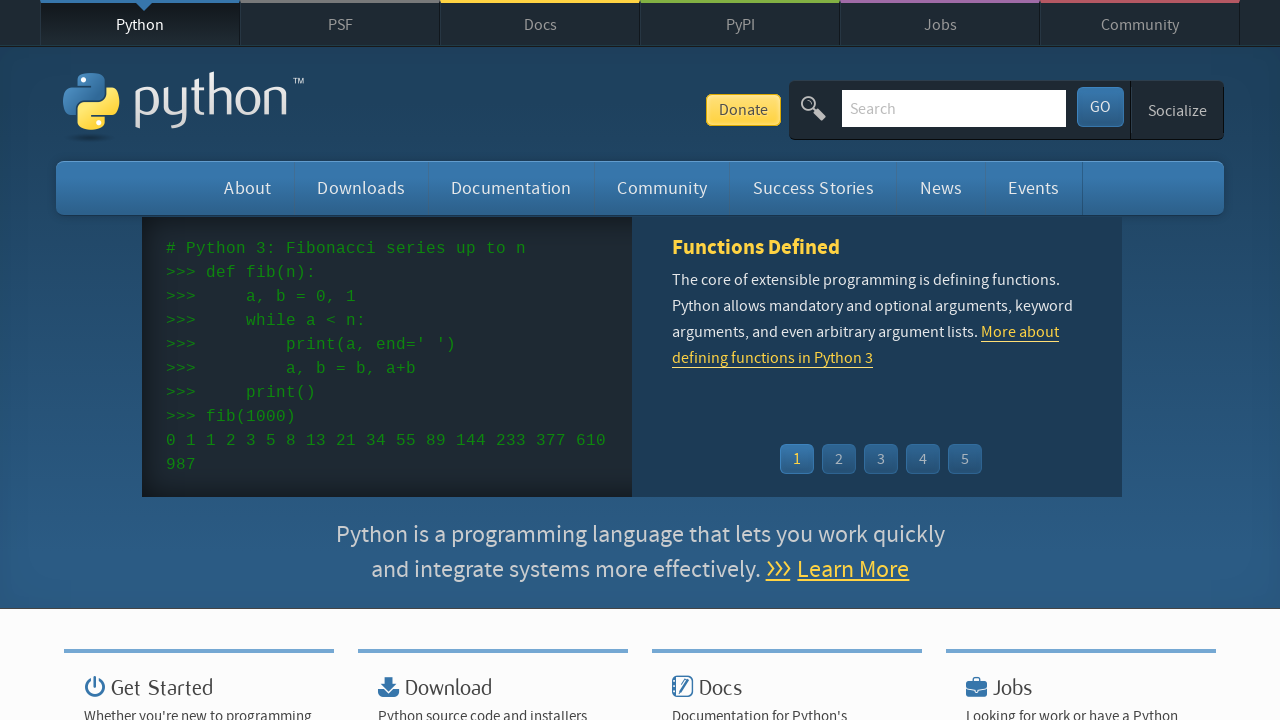

Located search input field with name='q'
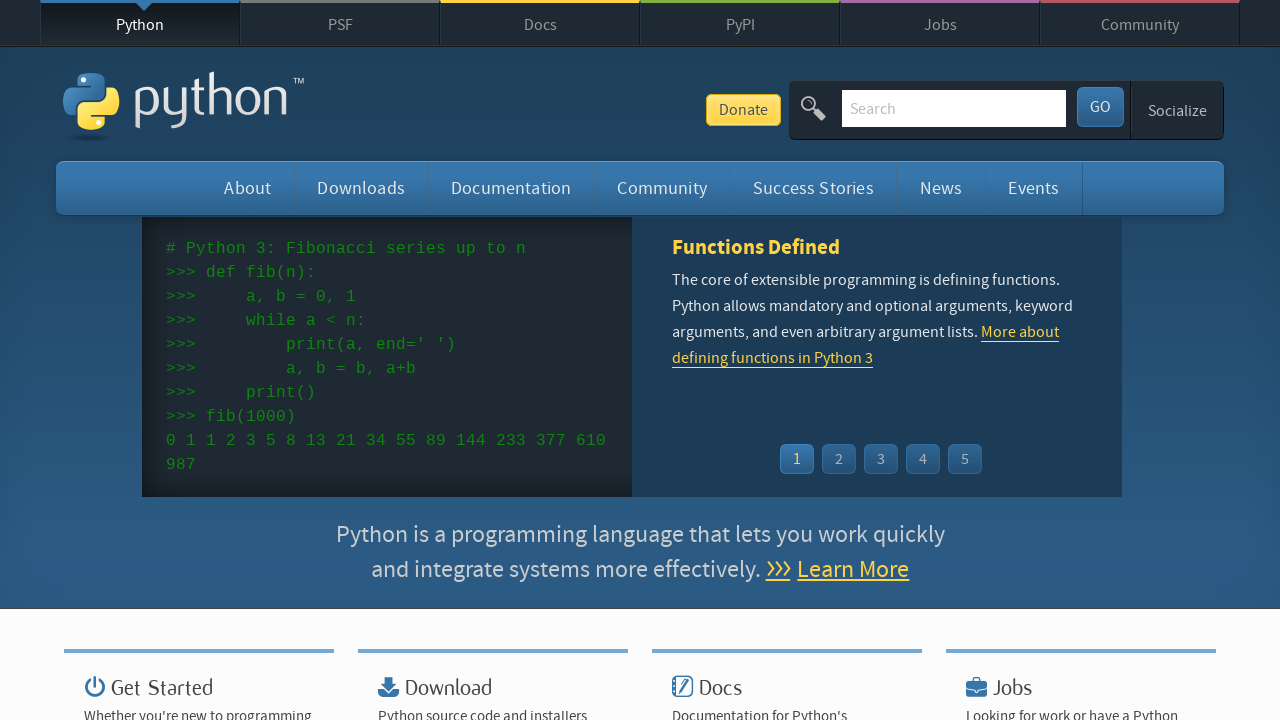

Filled search box with 'pycon' on input[name='q']
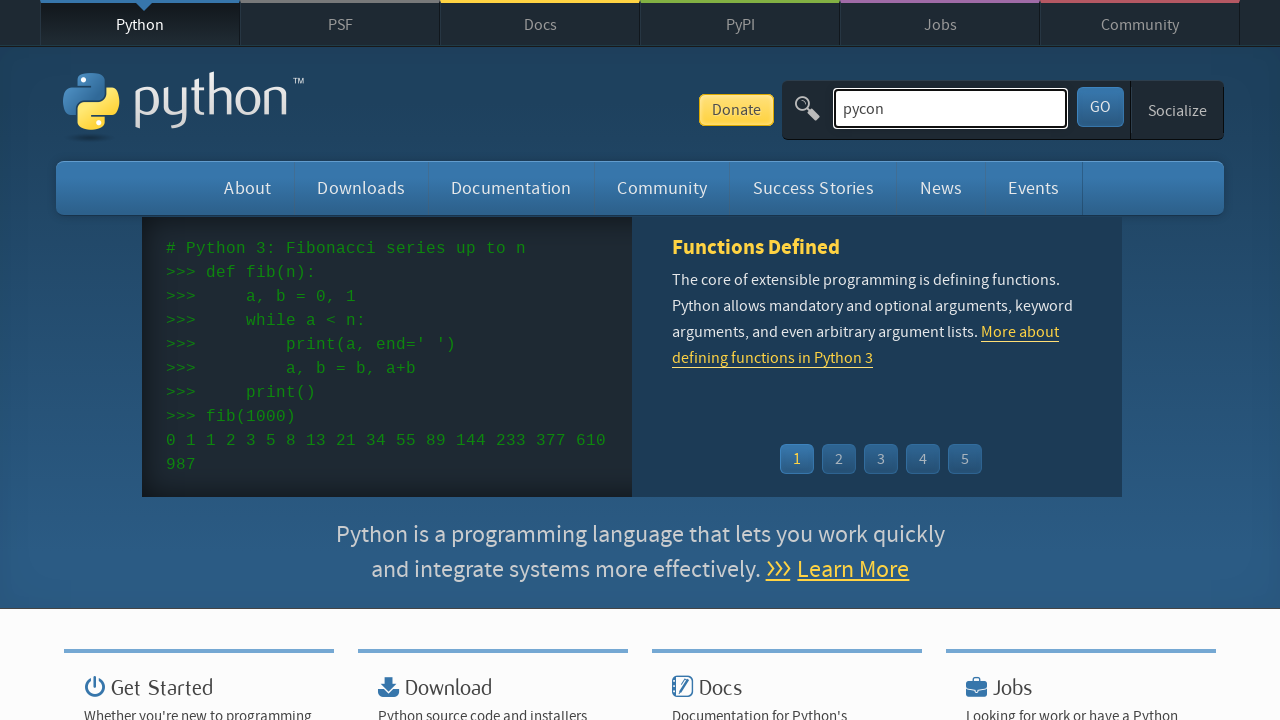

Pressed Enter to submit search query on input[name='q']
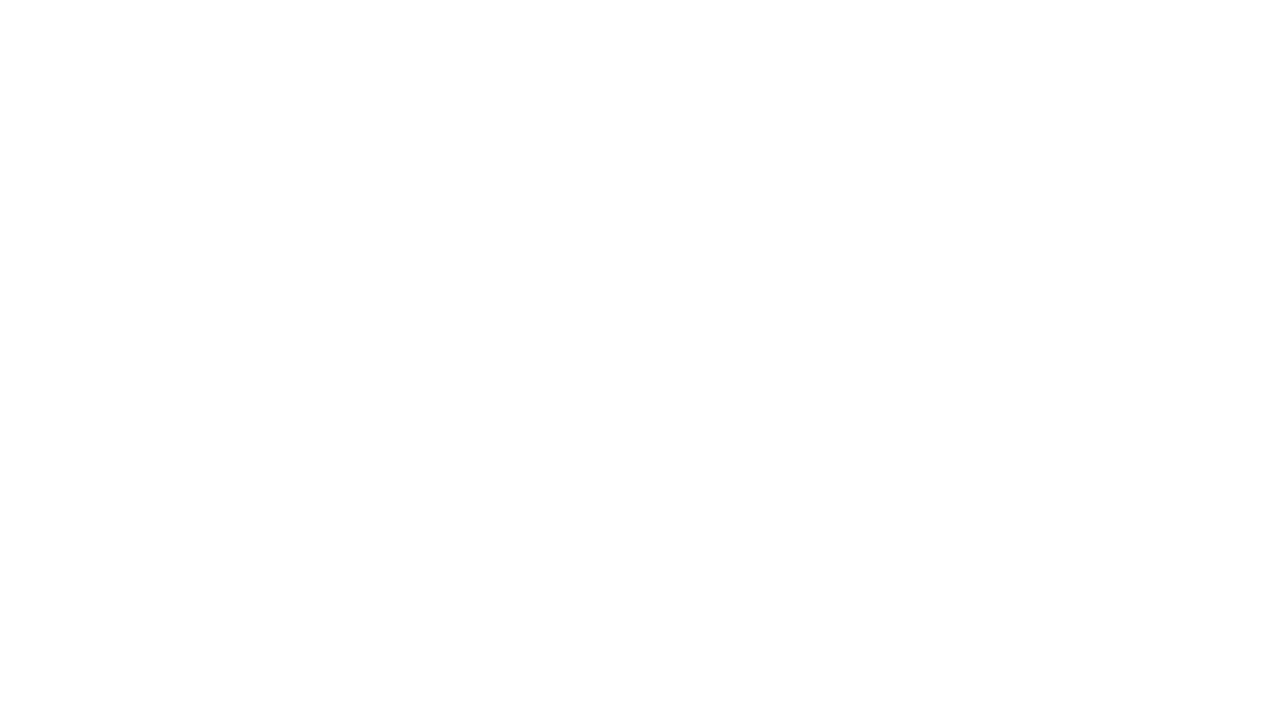

Waited for page to reach networkidle state
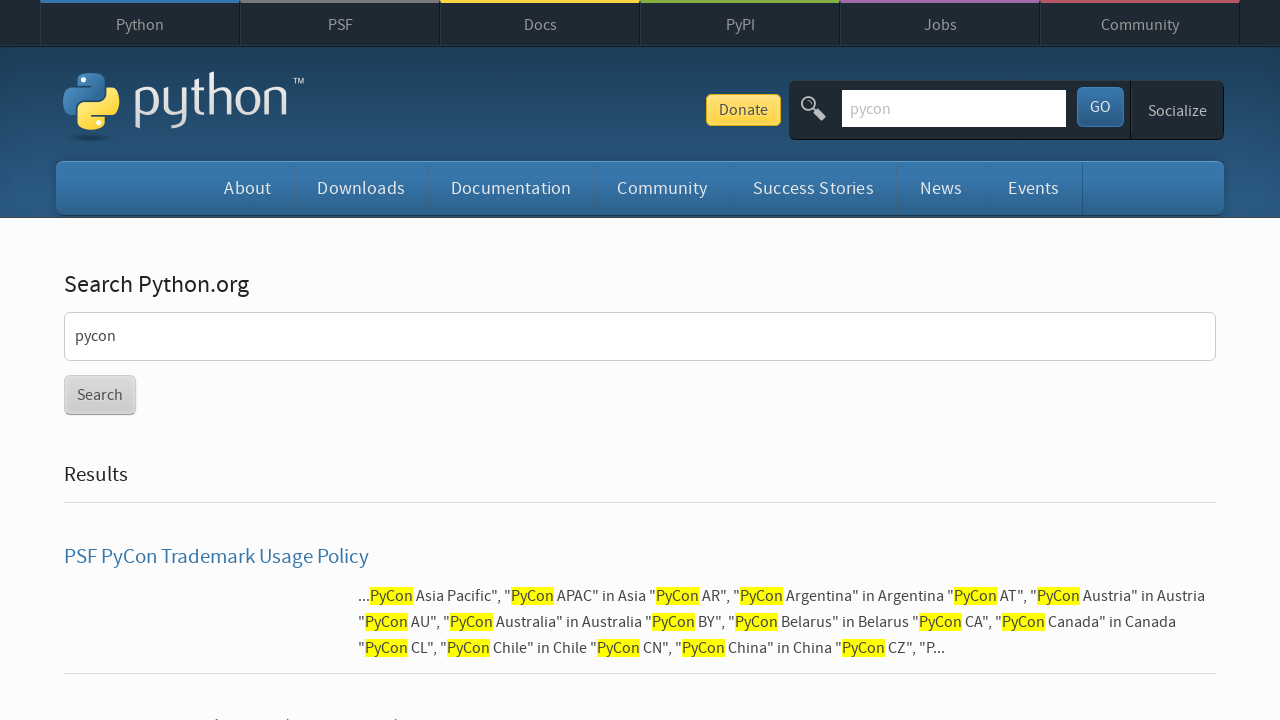

Verified that 'No results found' message is not present in search results
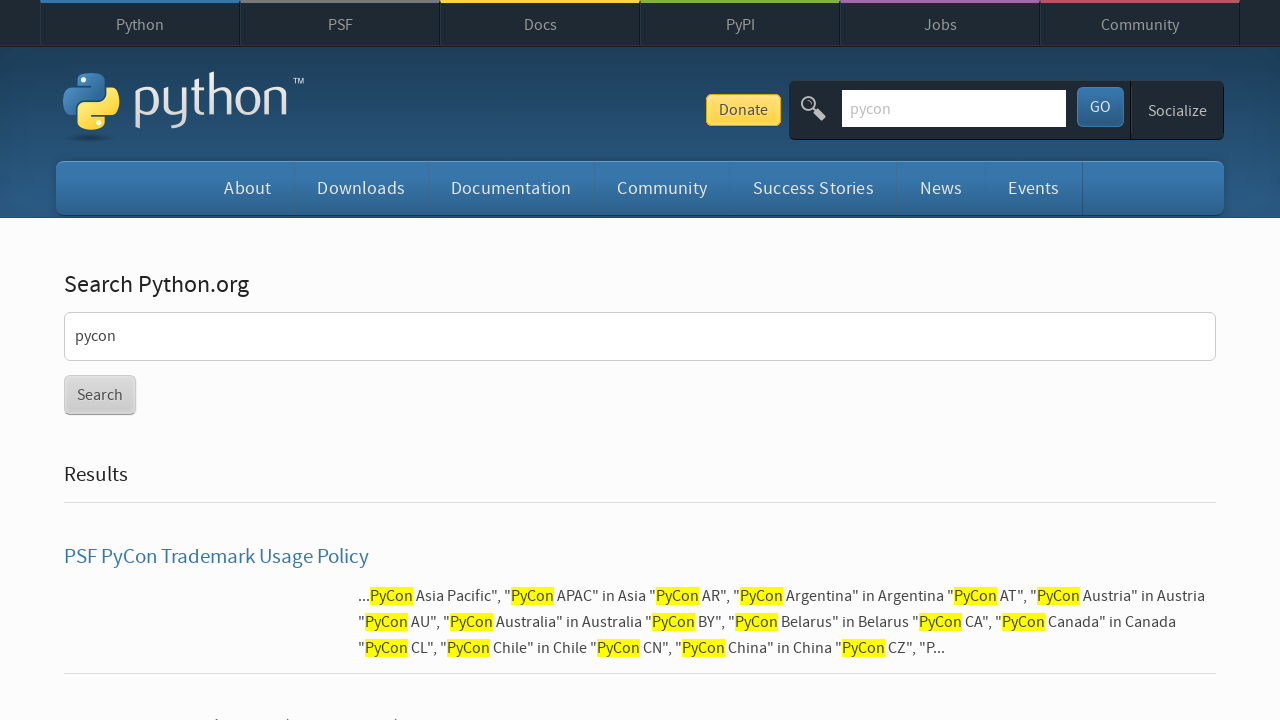

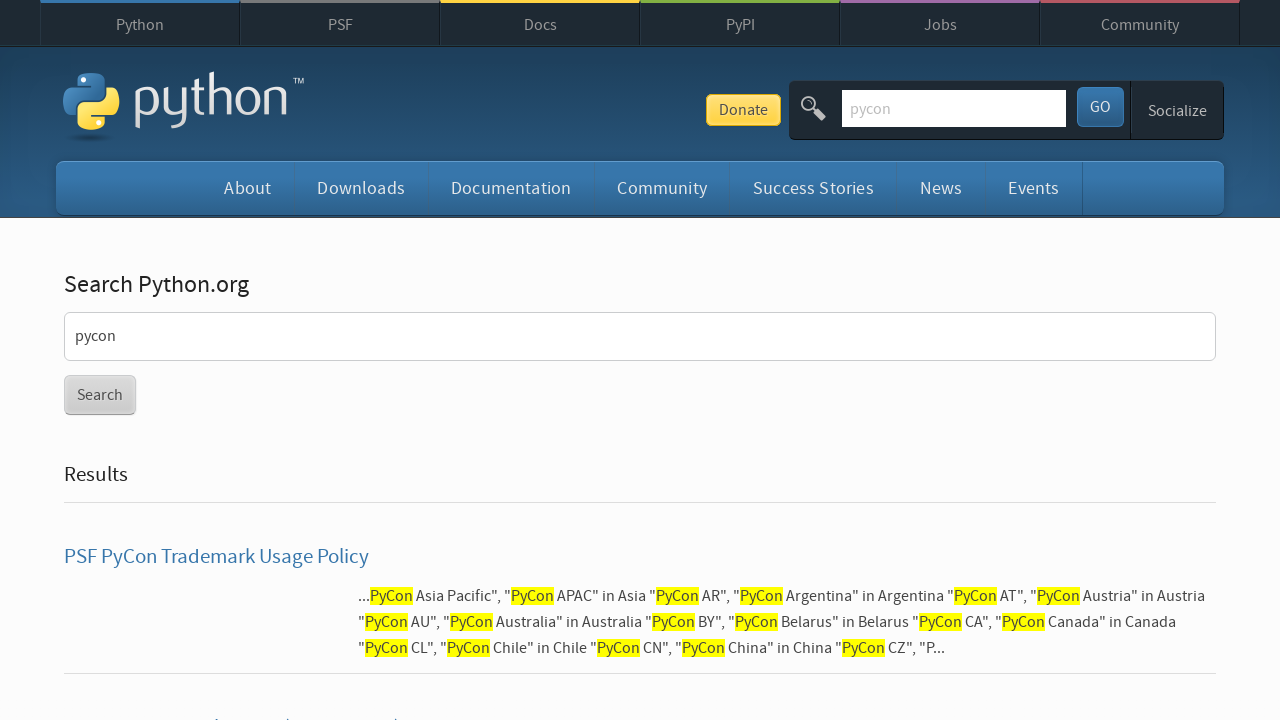